Tests checkbox functionality by verifying default states, clicking to toggle checkboxes, and confirming the updated states of both checkboxes.

Starting URL: http://practice.cydeo.com/checkboxes

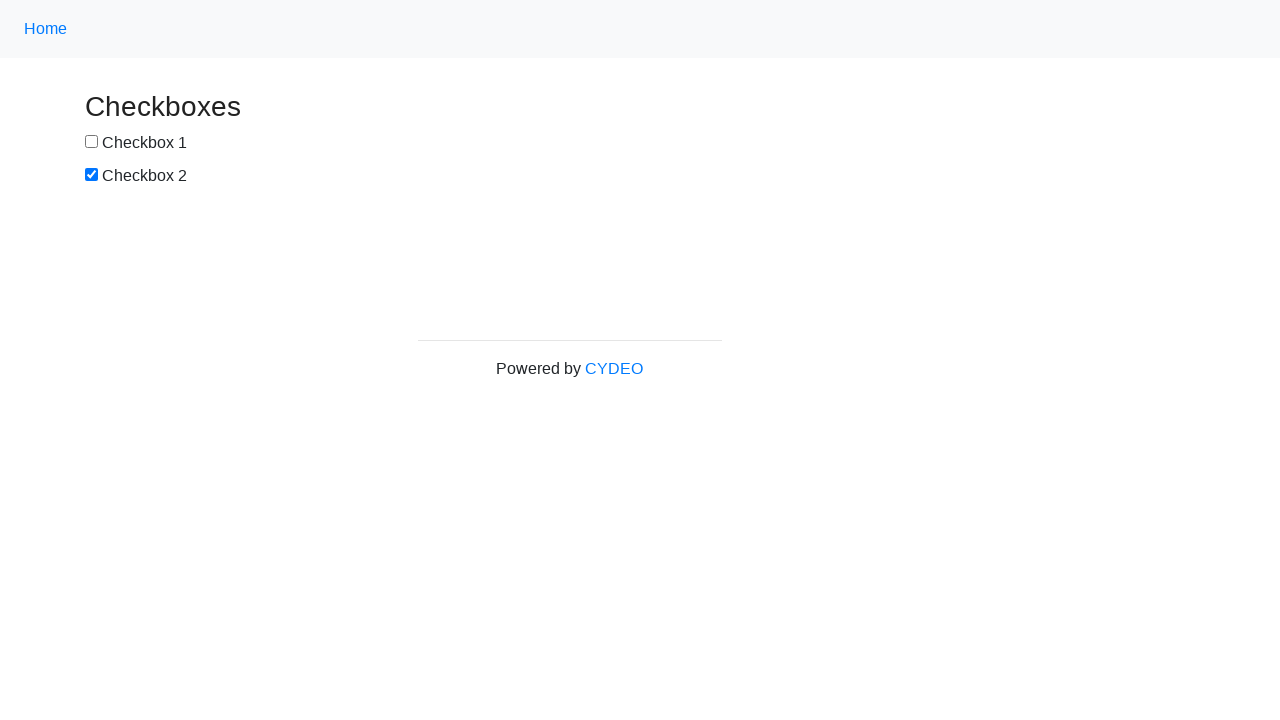

Located checkbox #1 element
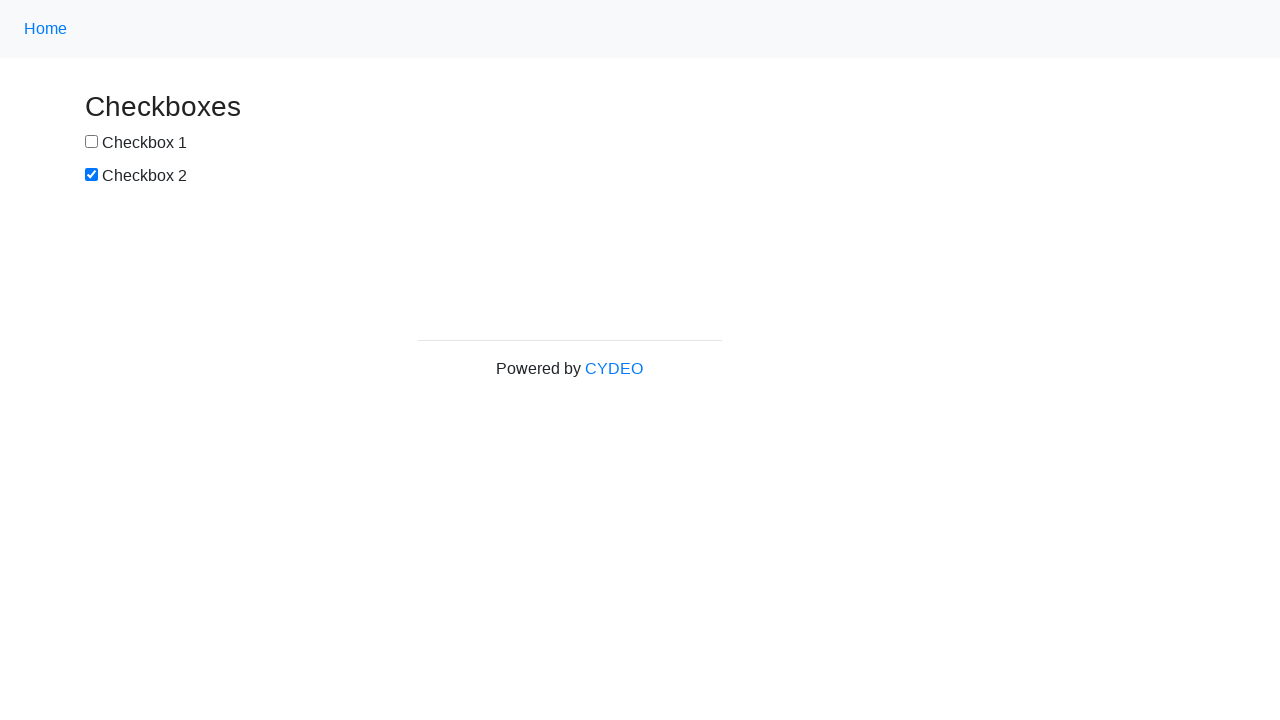

Verified checkbox #1 is not selected by default
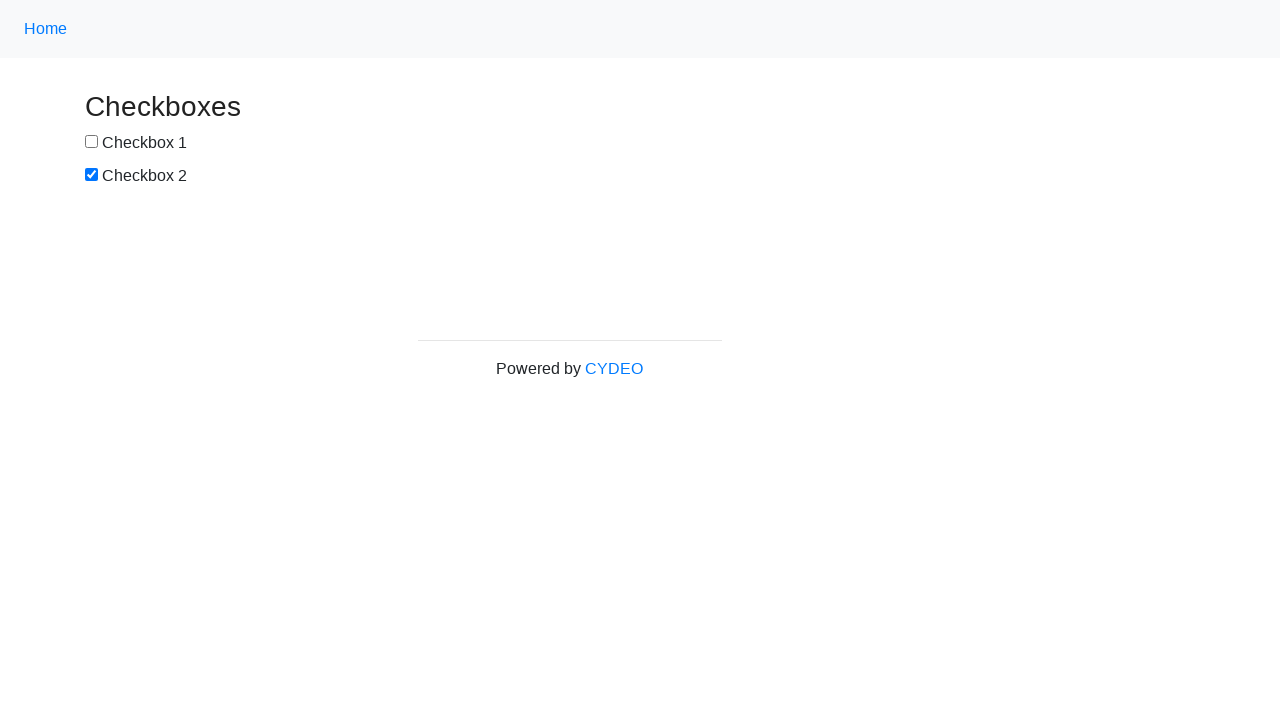

Located checkbox #2 element
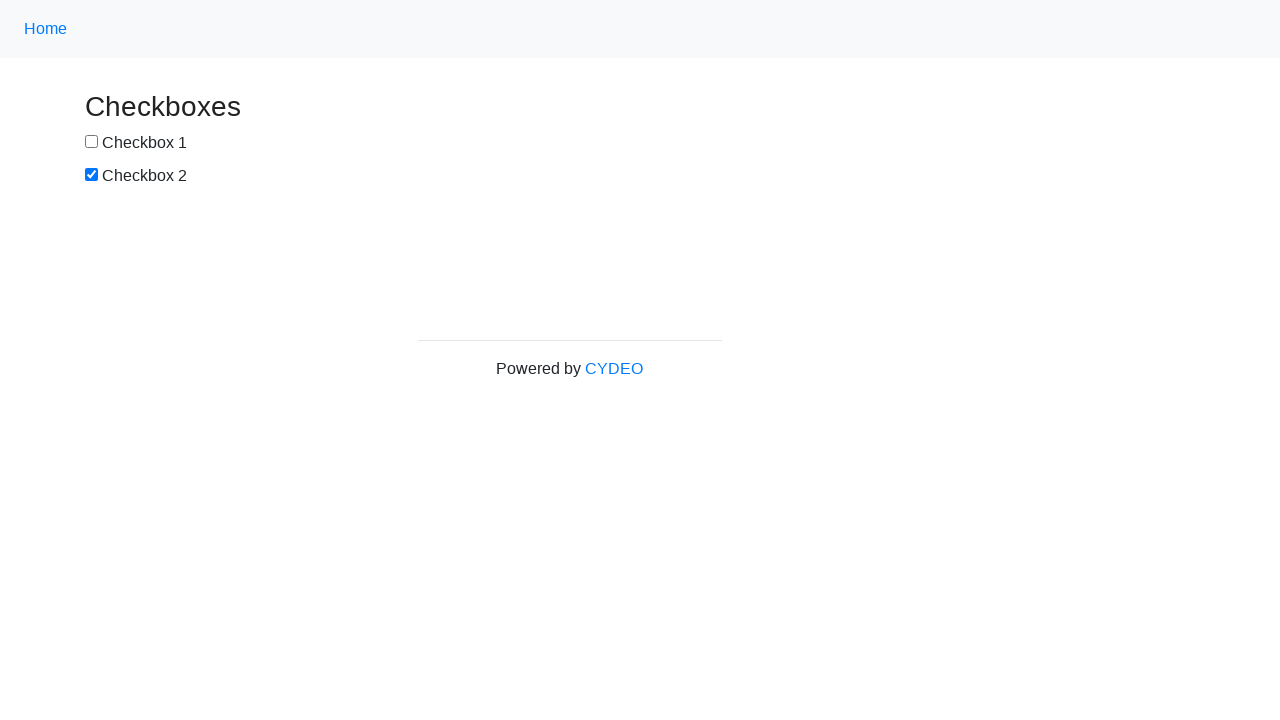

Verified checkbox #2 is selected by default
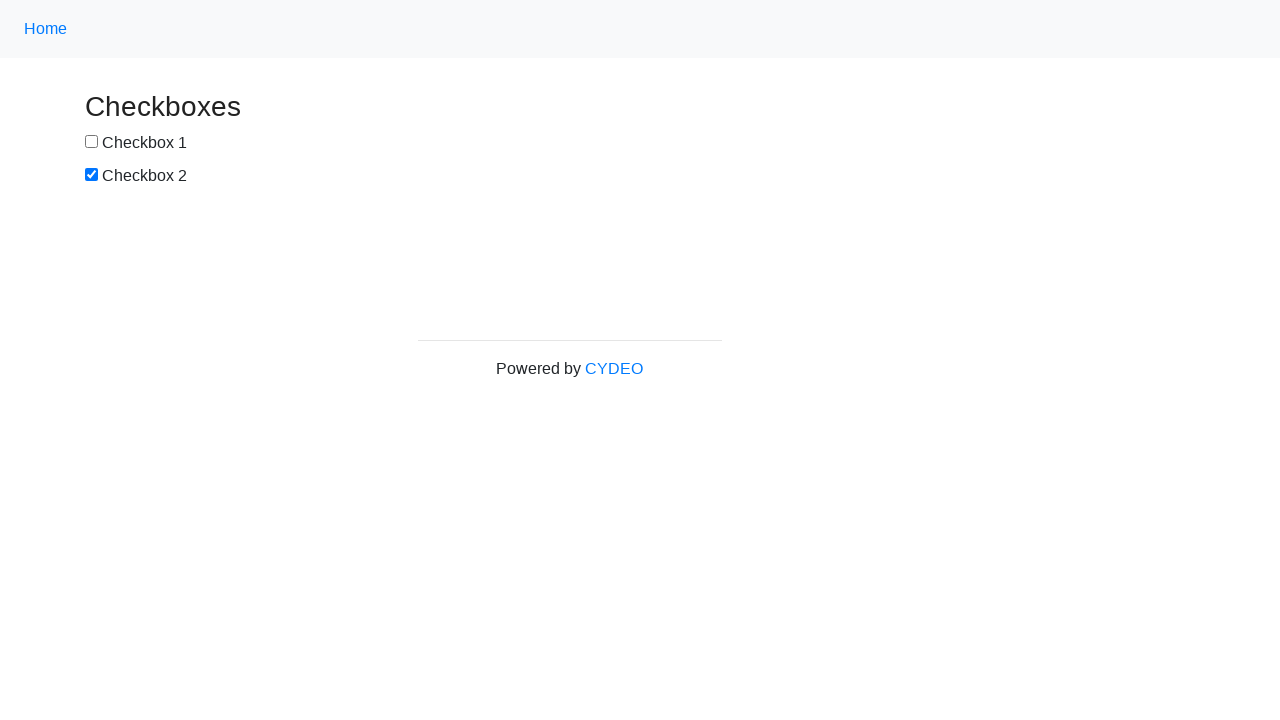

Clicked checkbox #1 to select it at (92, 142) on input#box1
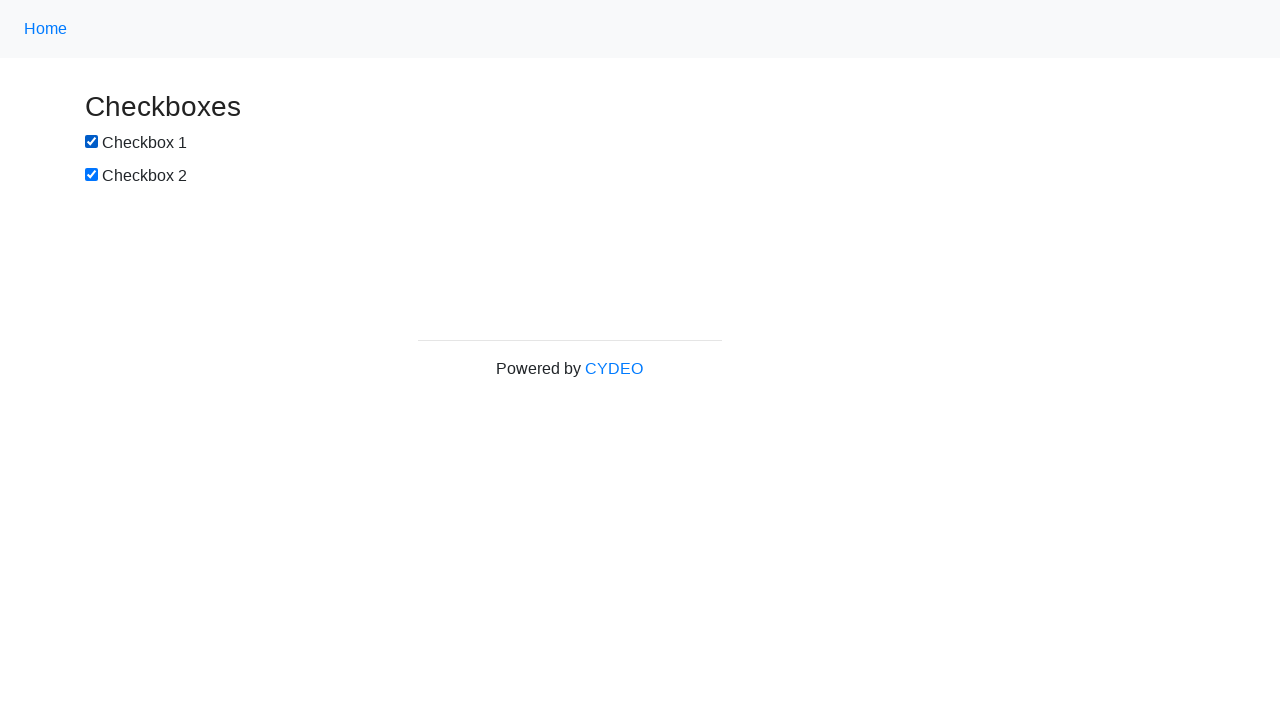

Clicked checkbox #2 to deselect it at (92, 175) on input#box2
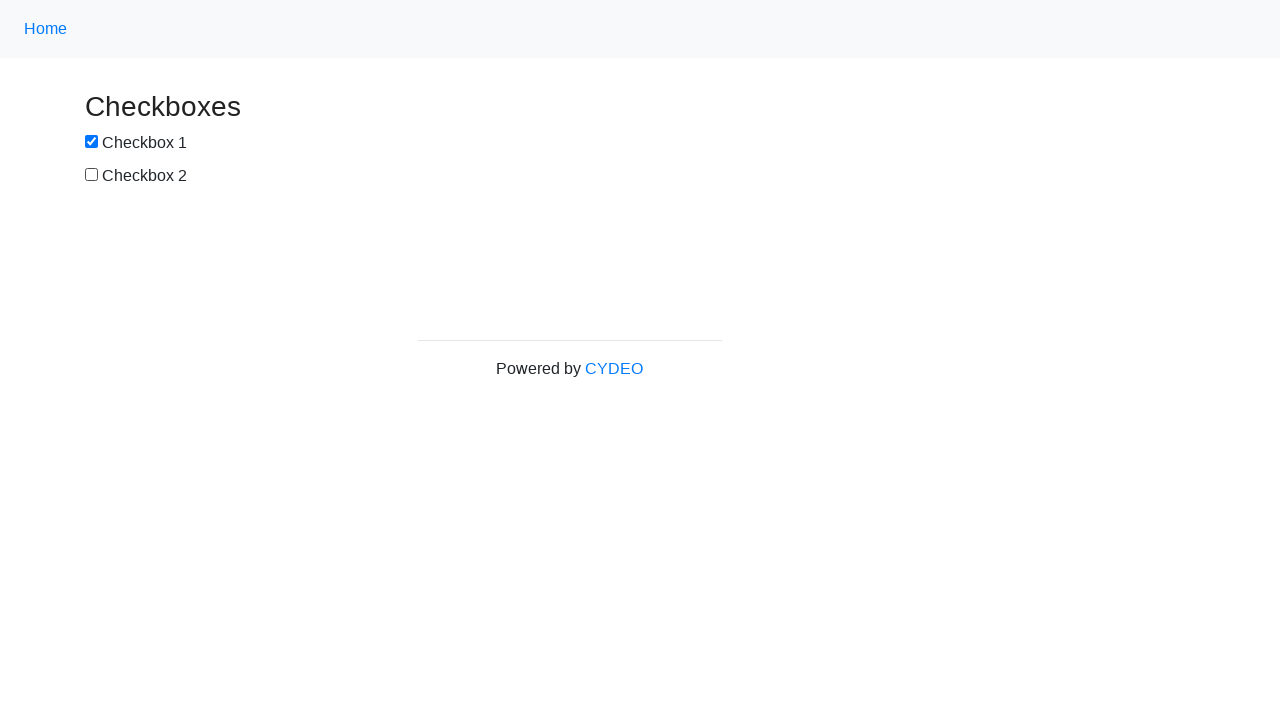

Verified checkbox #1 is now selected
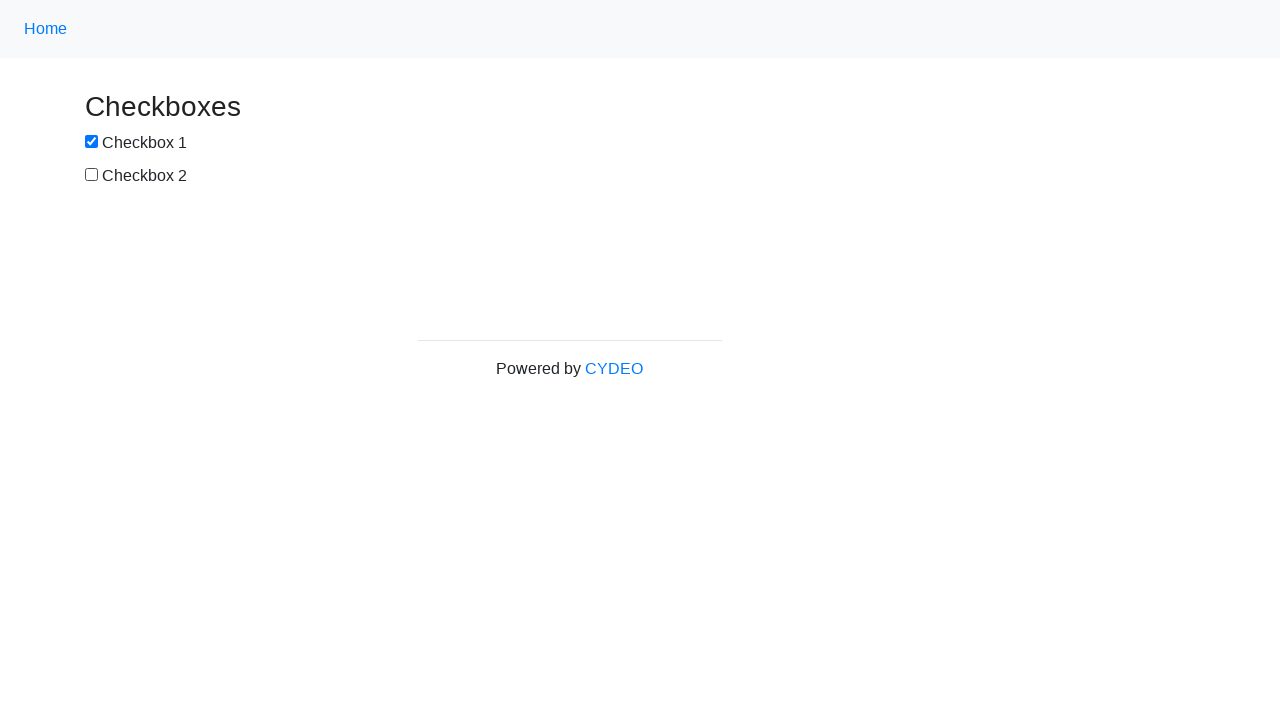

Verified checkbox #2 is now deselected
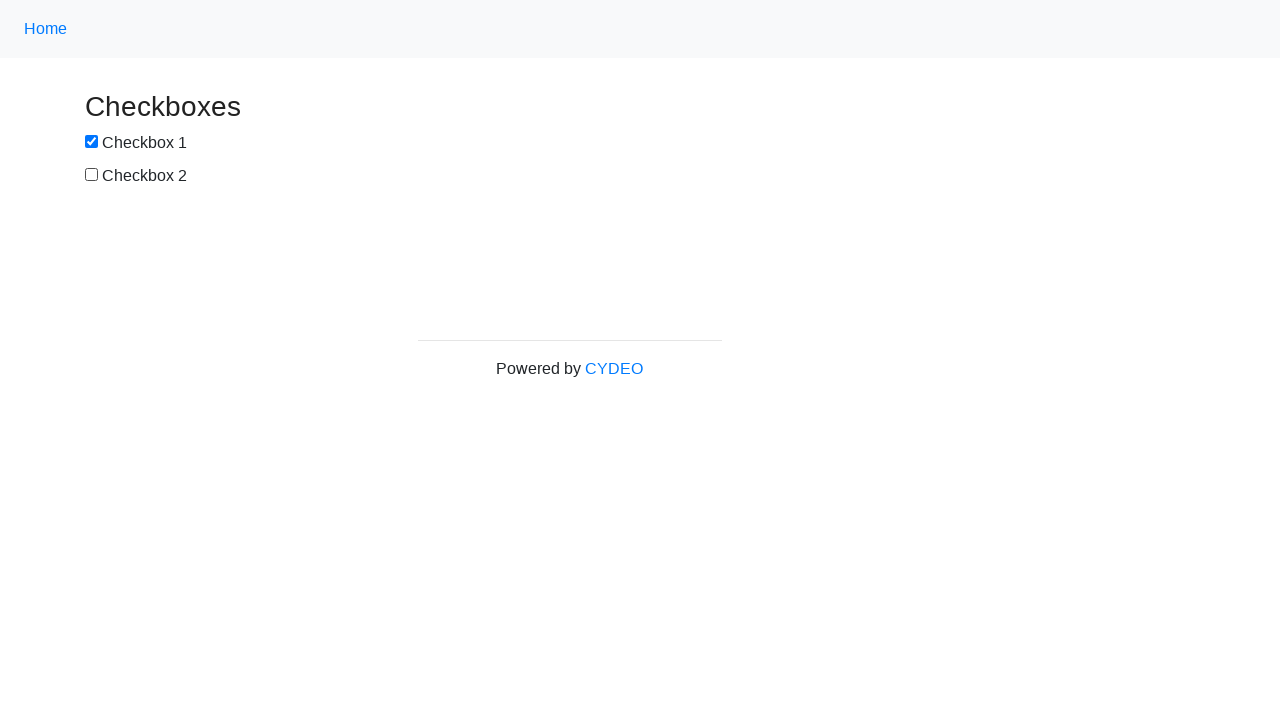

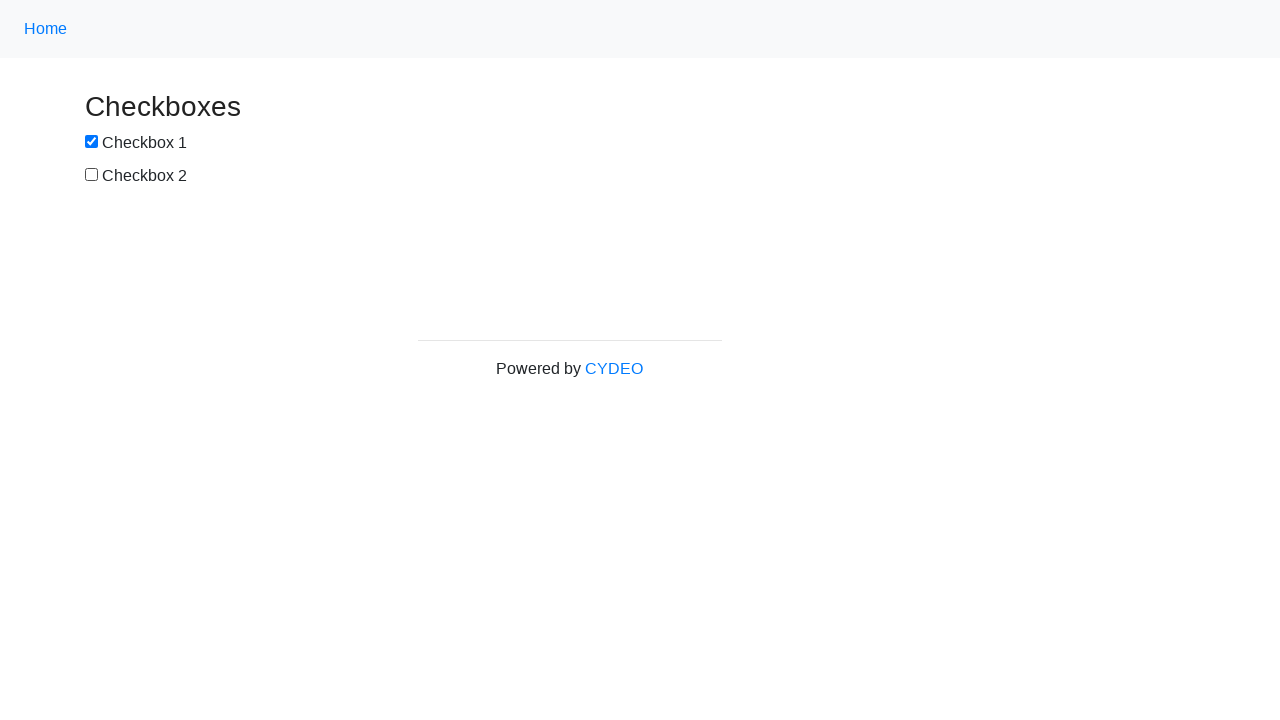